Tests implicit wait functionality by clicking a Start button and verifying that "Hello World!" text appears after dynamic loading completes.

Starting URL: http://the-internet.herokuapp.com/dynamic_loading/2

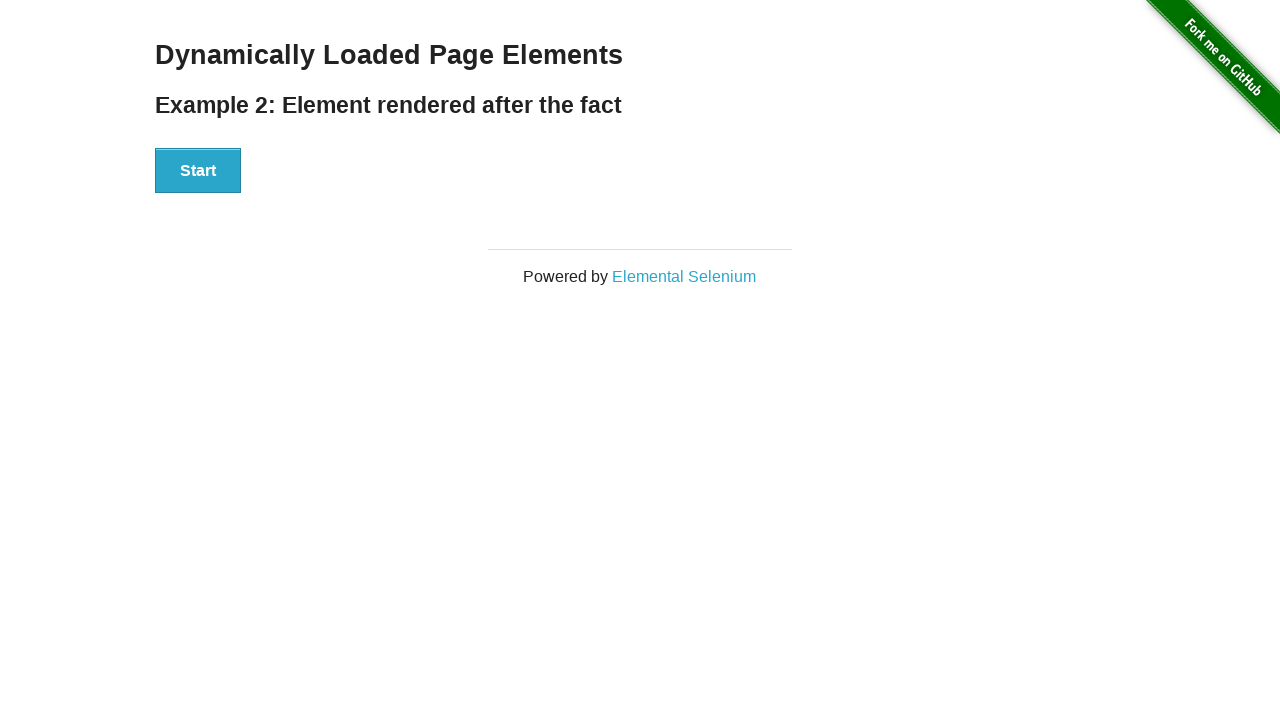

Clicked Start button to initiate dynamic loading at (198, 171) on xpath=//button
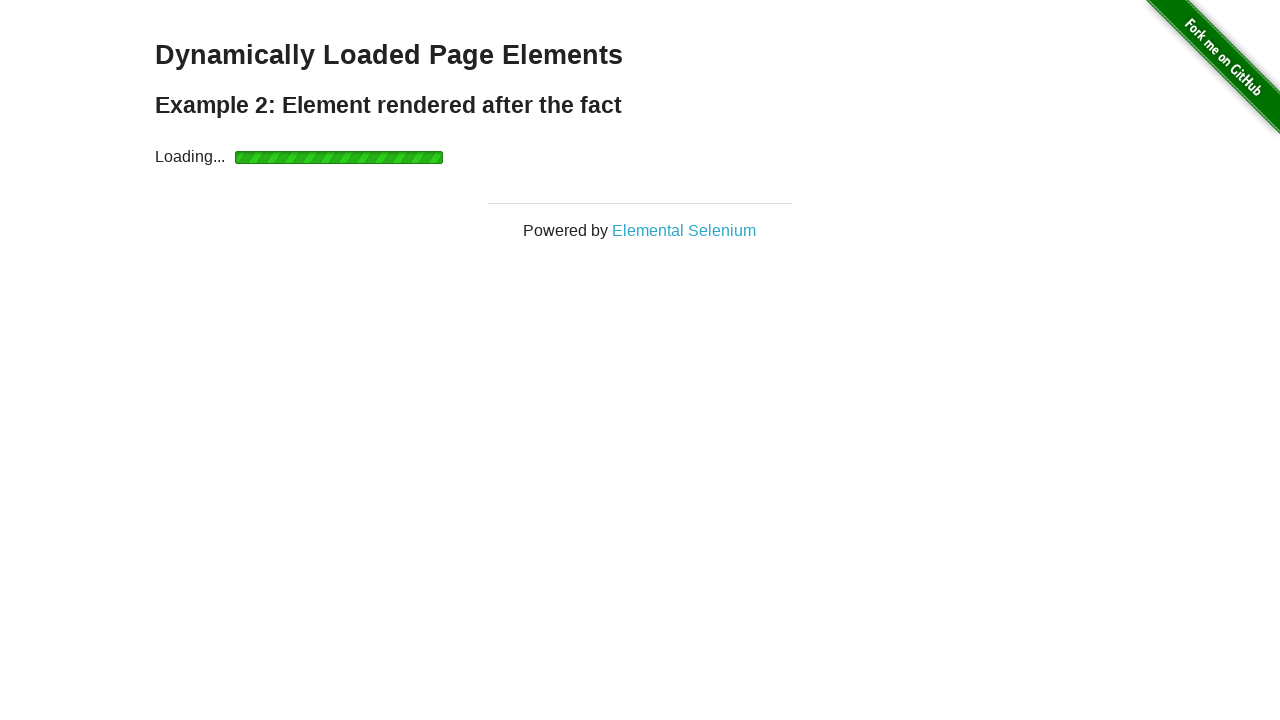

Hello World text element loaded after implicit wait
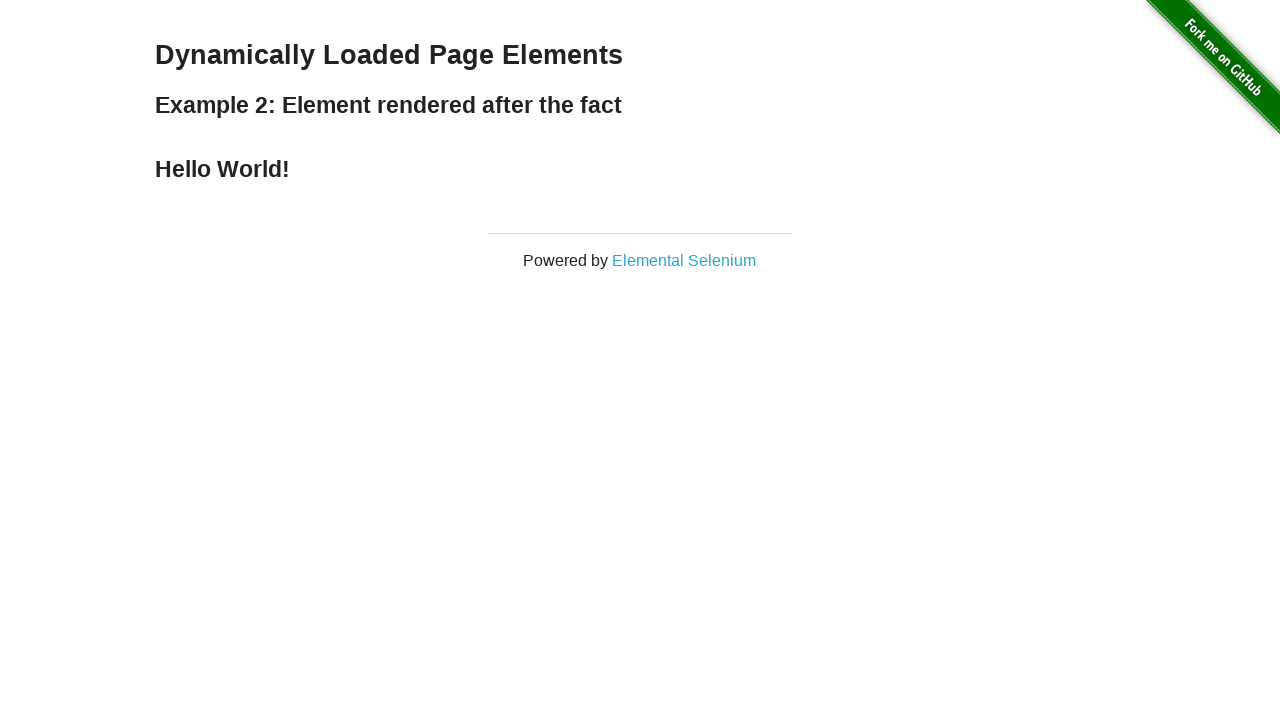

Retrieved Hello World text content: 'Hello World!'
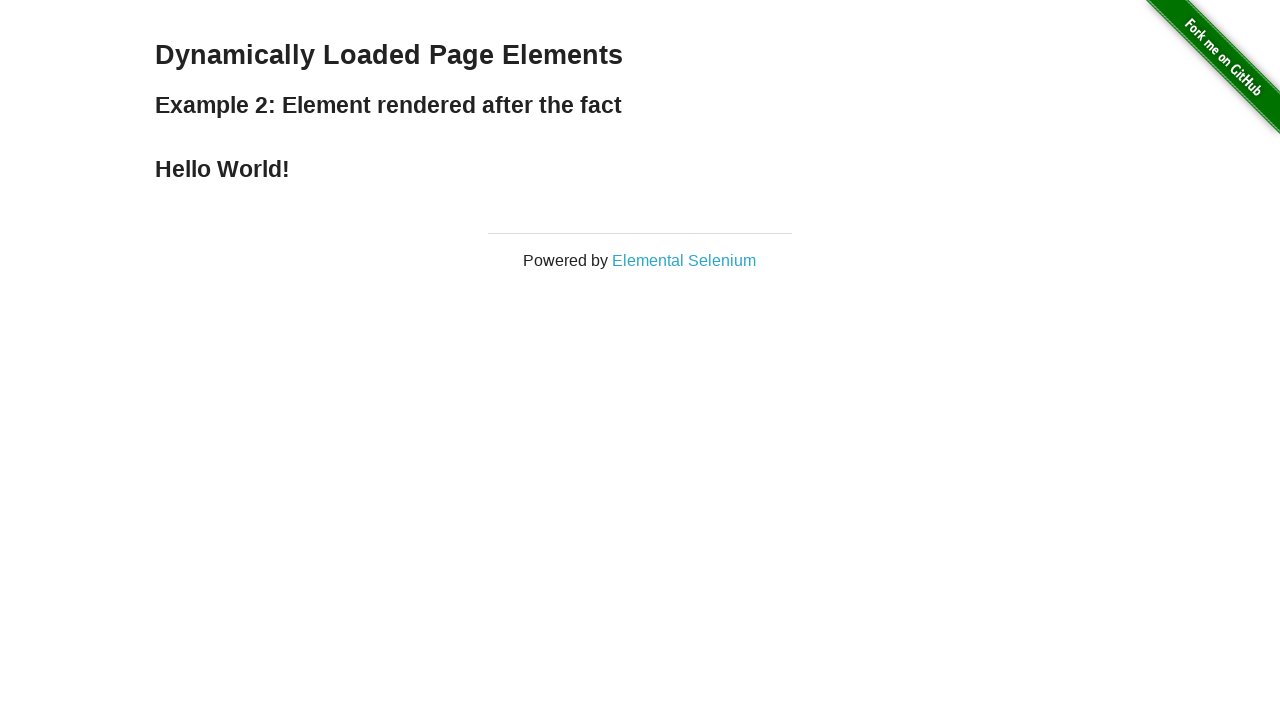

Verified that text content matches 'Hello World!' - test passed
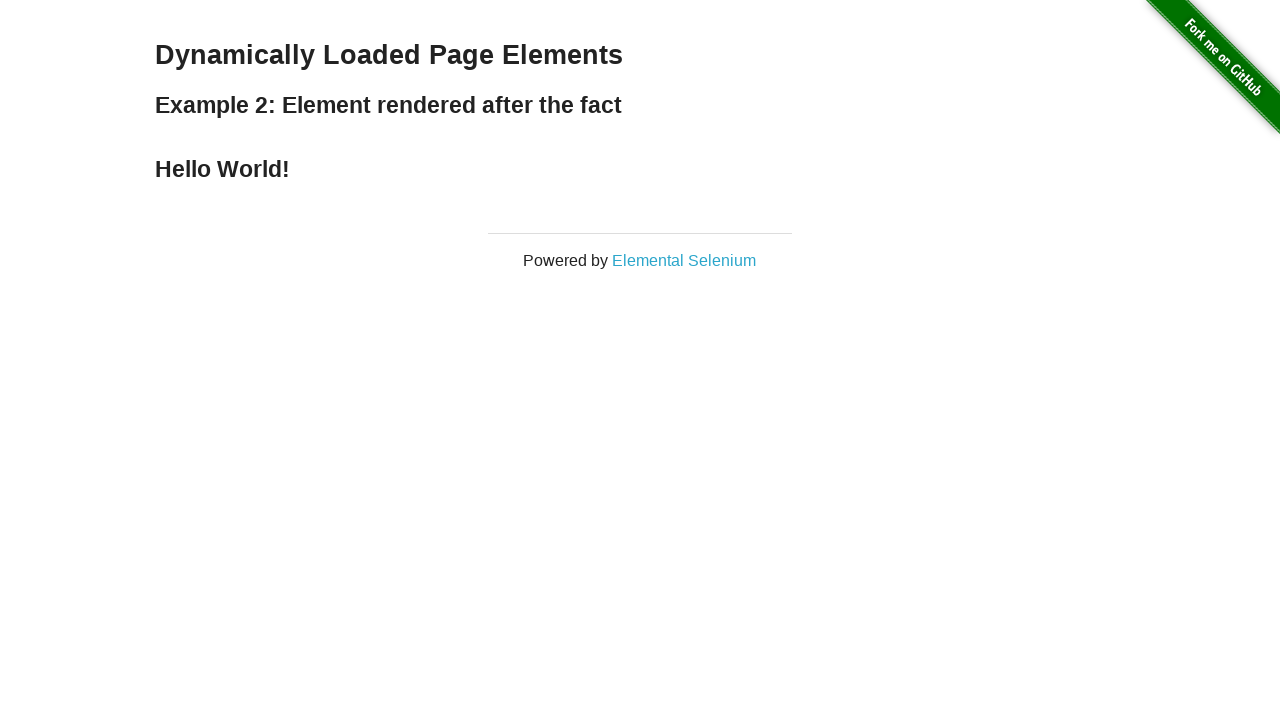

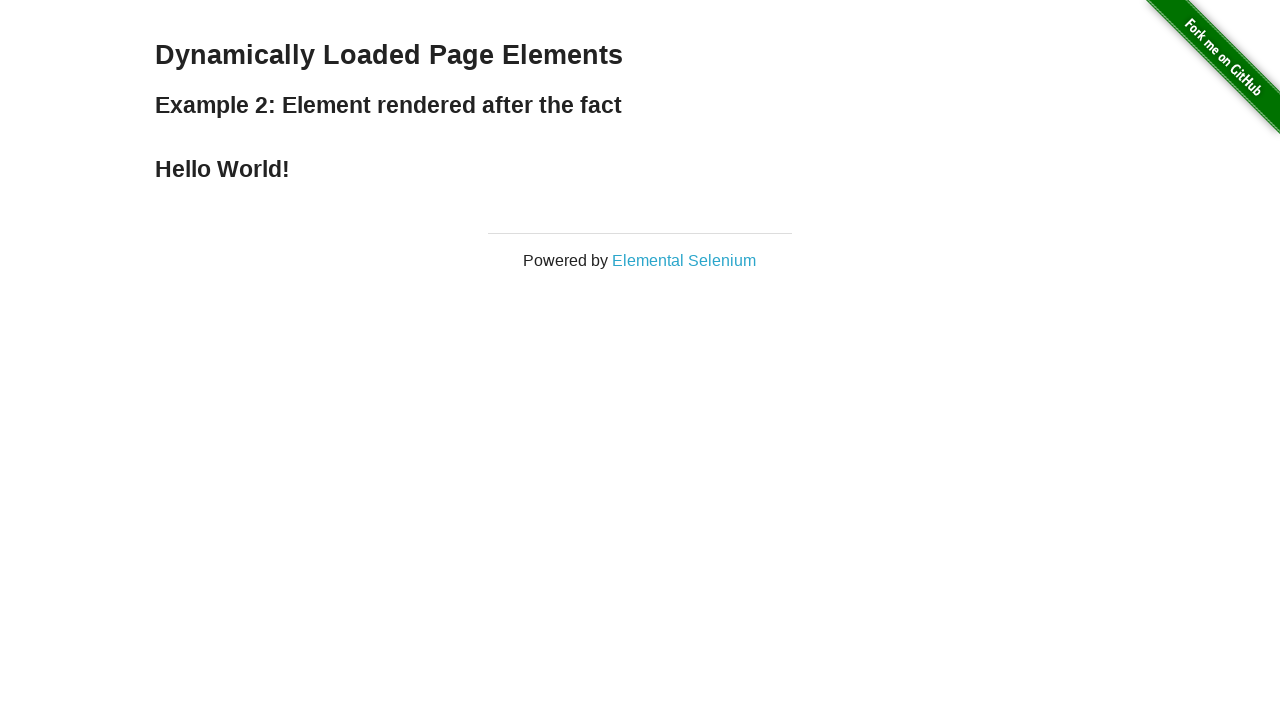